Tests Chinese character search functionality by entering hieroglyphs in the search field

Starting URL: https://simonsmith.github.io/github-user-search/#/search

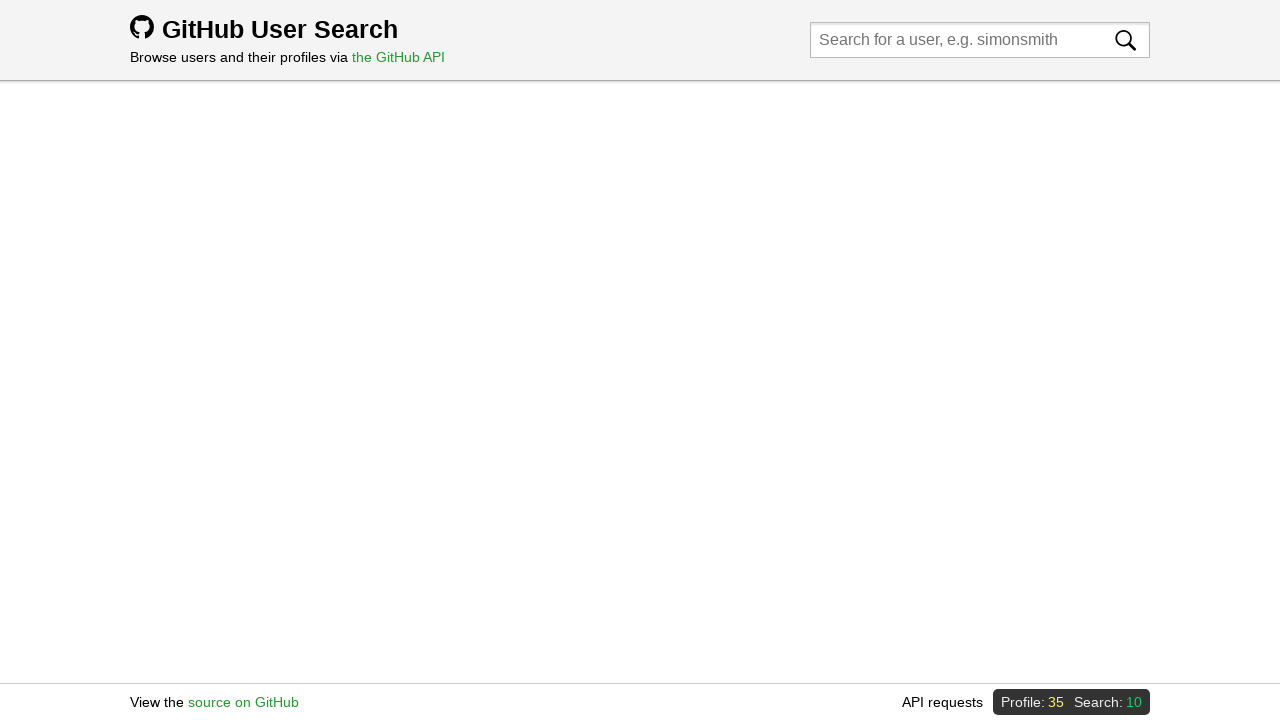

Entered Chinese character '描' in search input field on input[type='text']
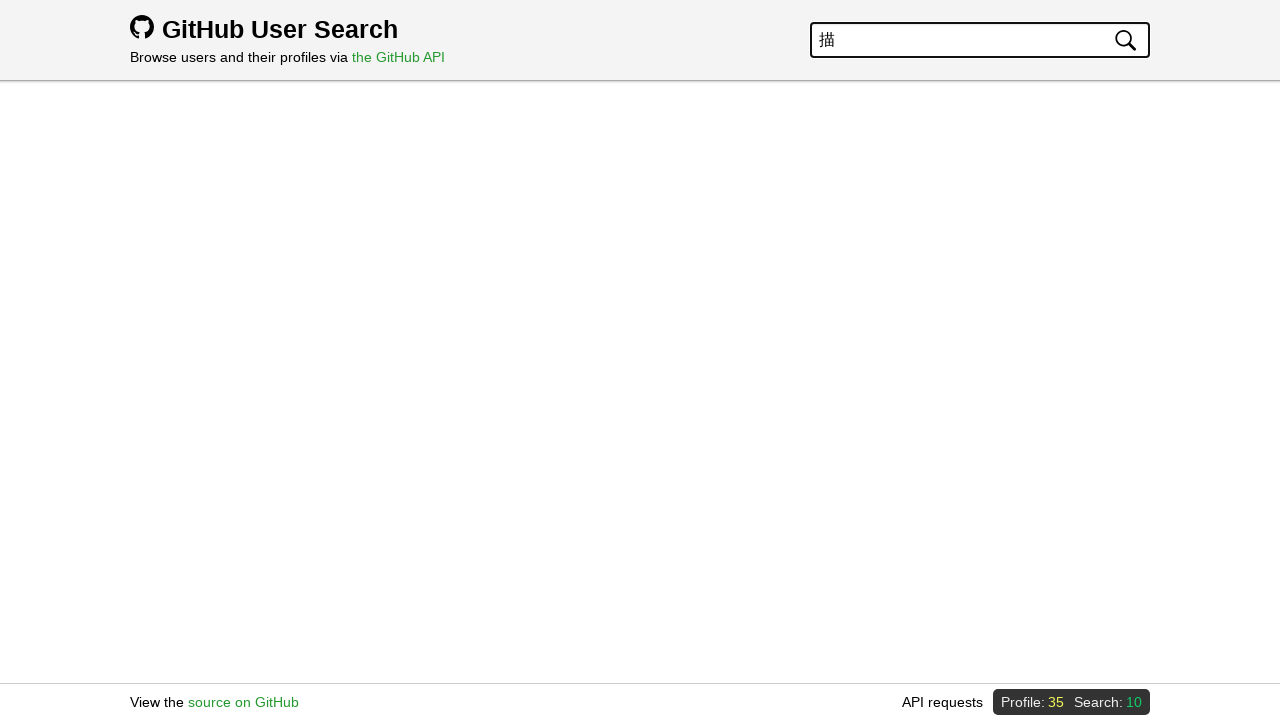

Pressed Enter to submit Chinese character search on input[type='text']
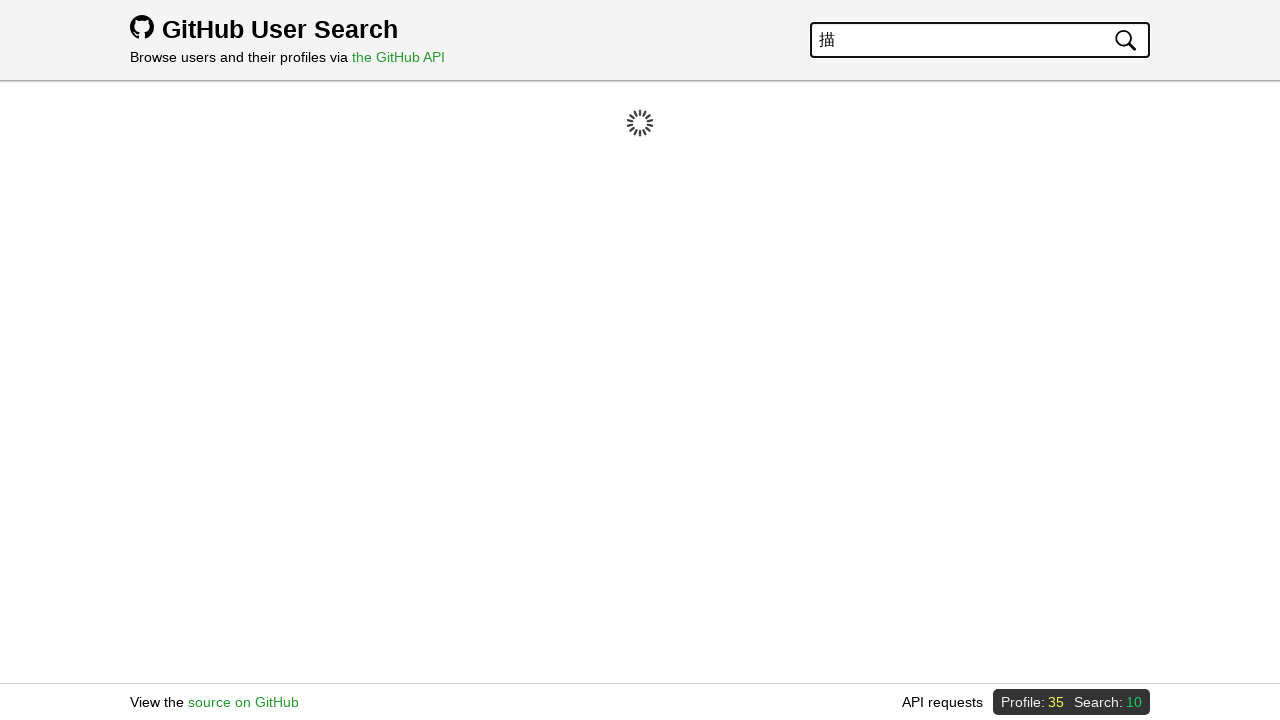

Search results loaded successfully with 'Found' message appearing
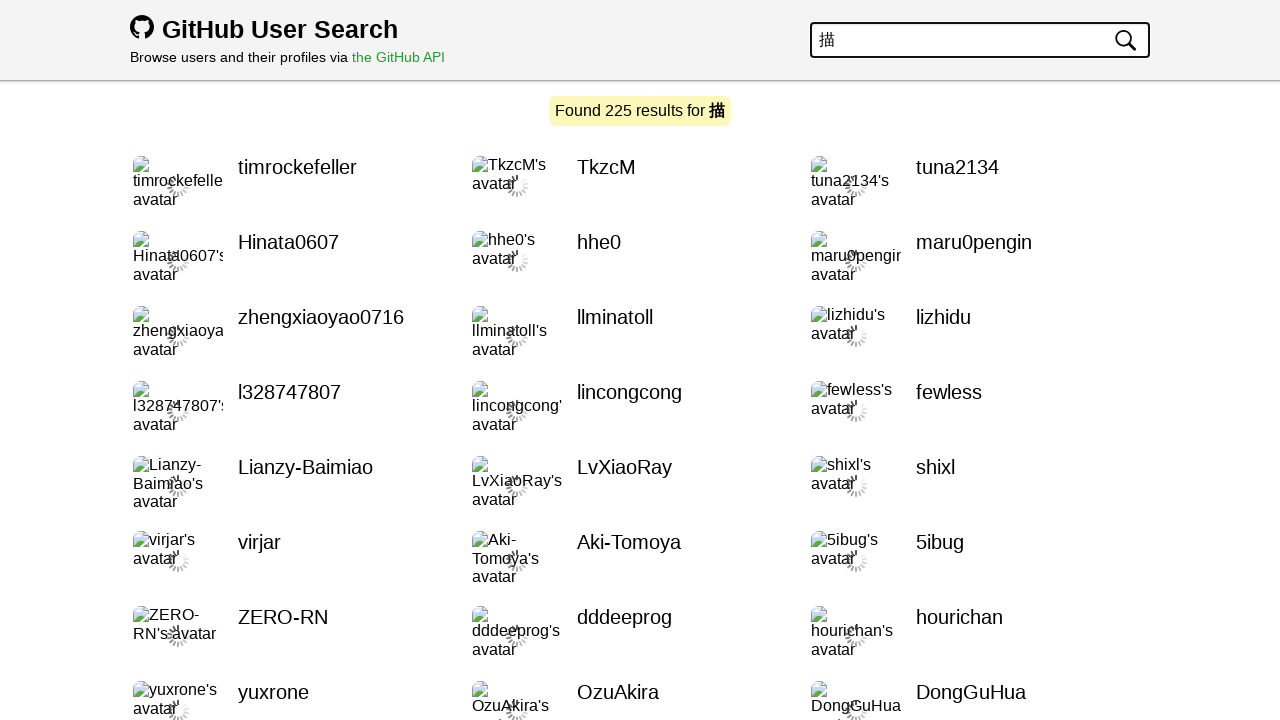

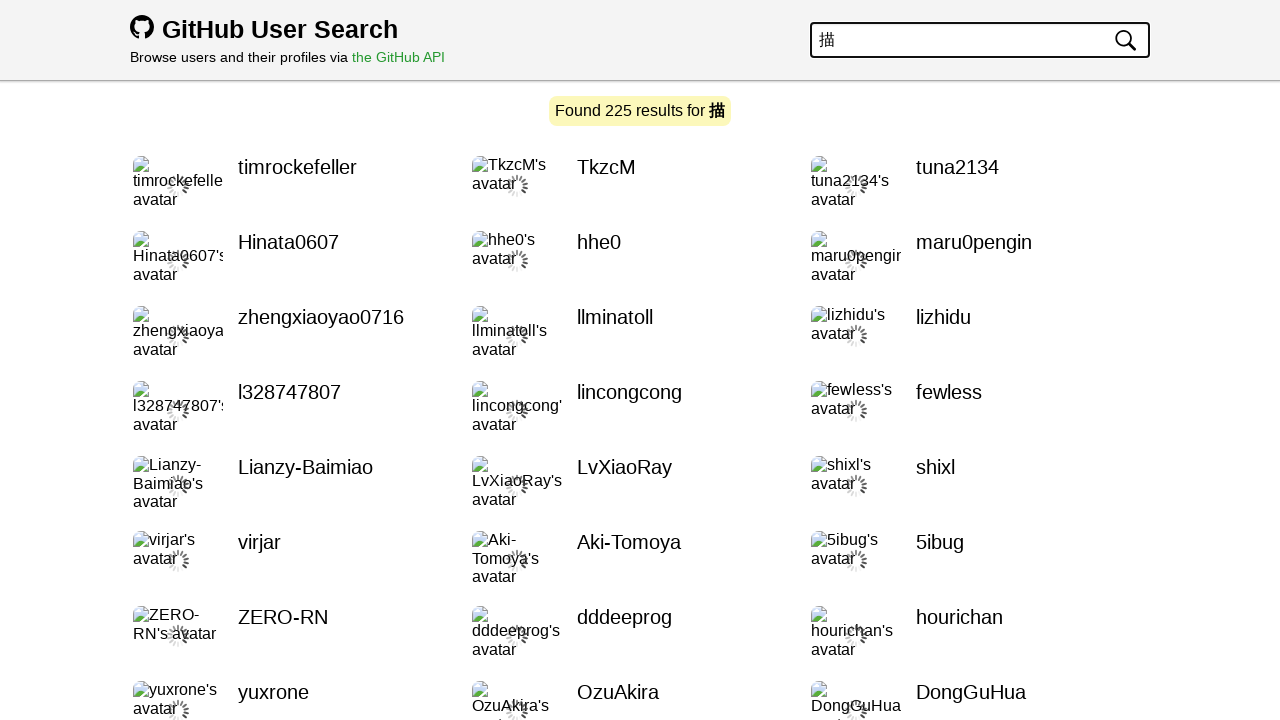